Tests that letters cannot be entered into a number input field by pressing Control and V keys

Starting URL: http://the-internet.herokuapp.com/inputs

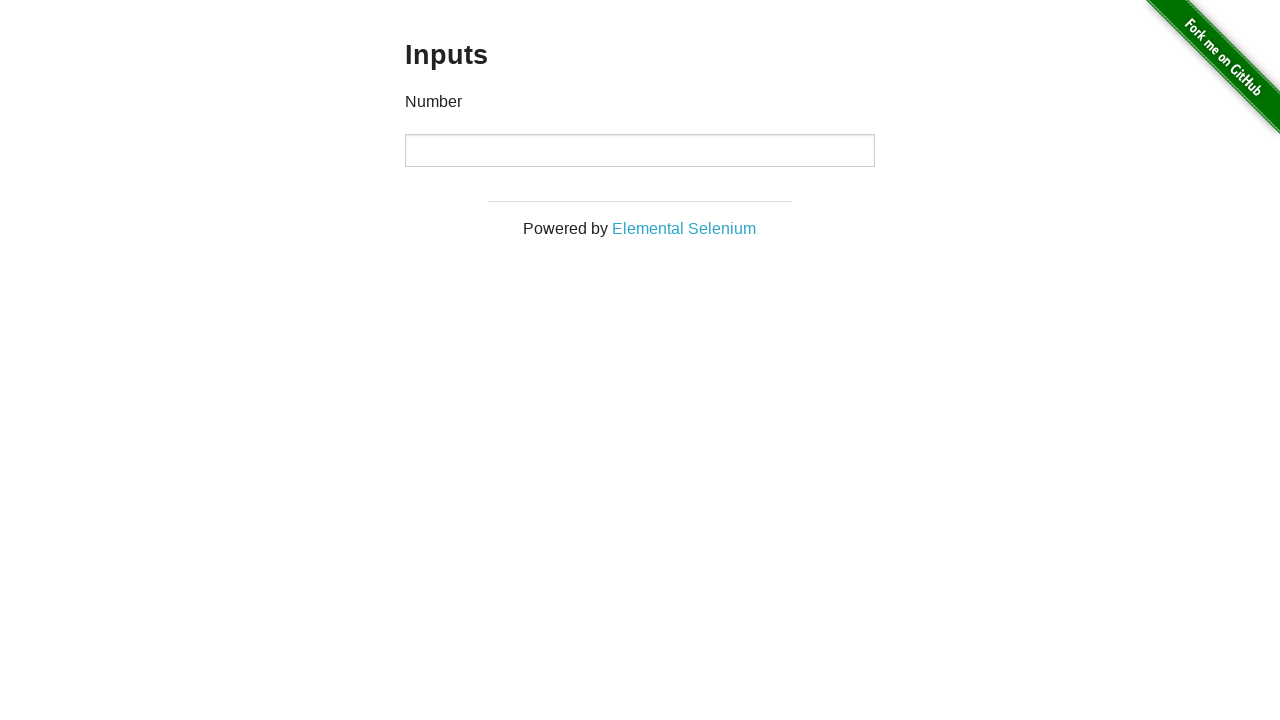

Navigated to the inputs page
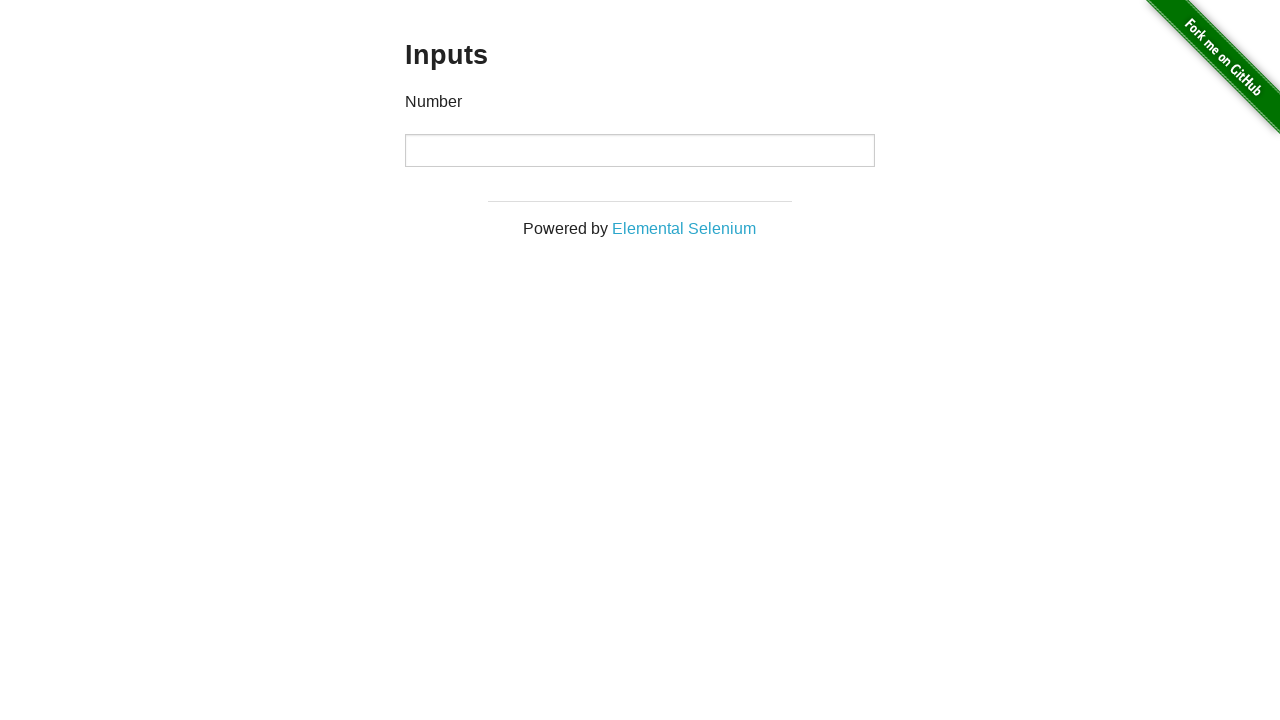

Clicked on the number input field to focus it at (640, 150) on input >> nth=0
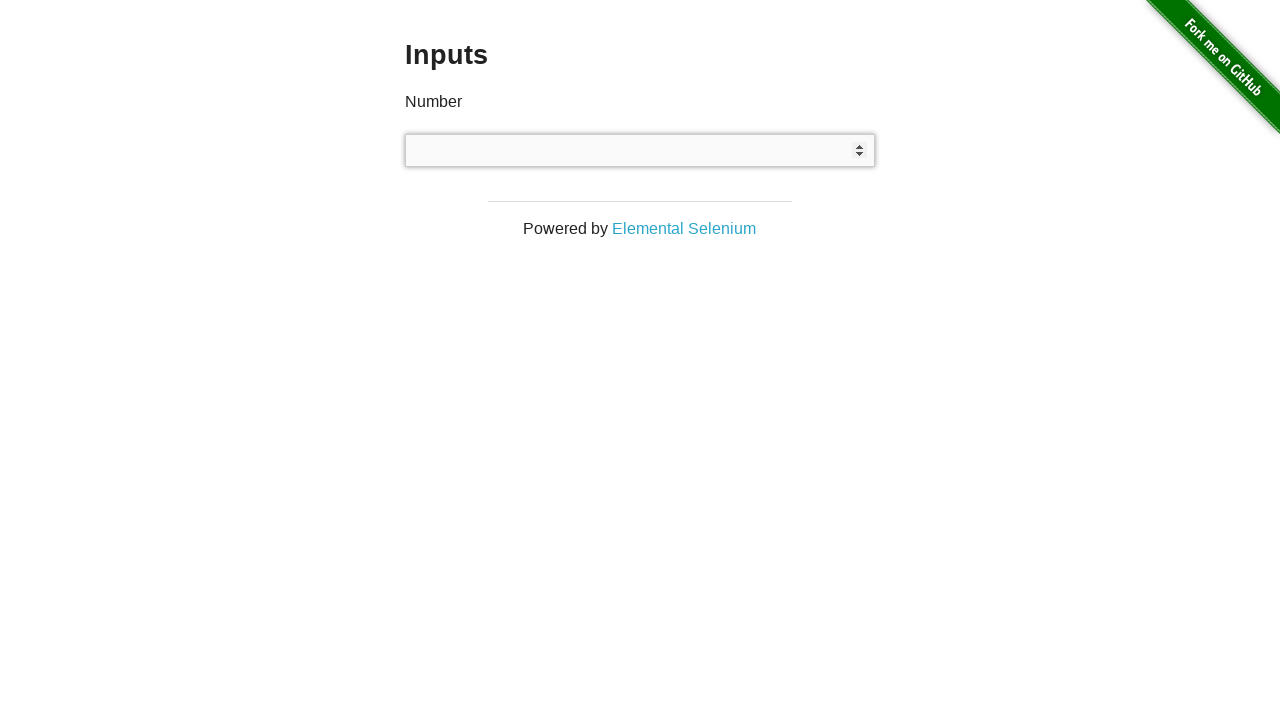

Pressed Control key on input >> nth=0
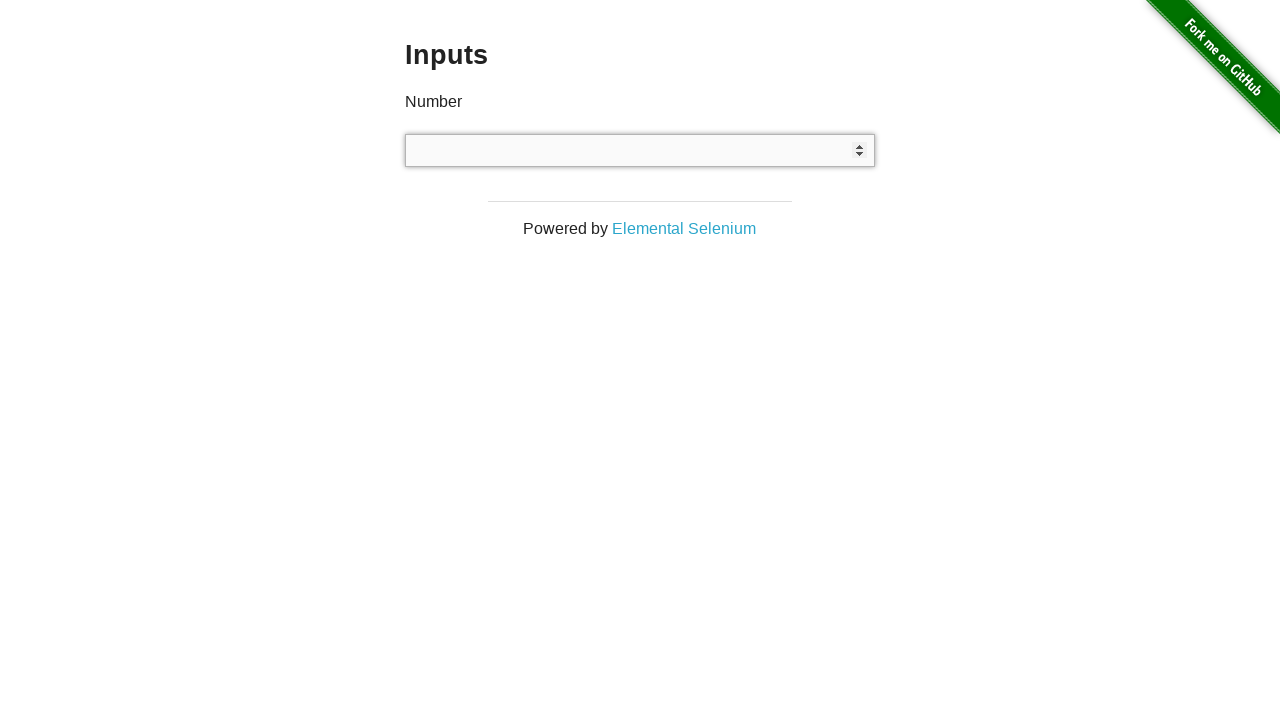

Typed 'V' character on input >> nth=0
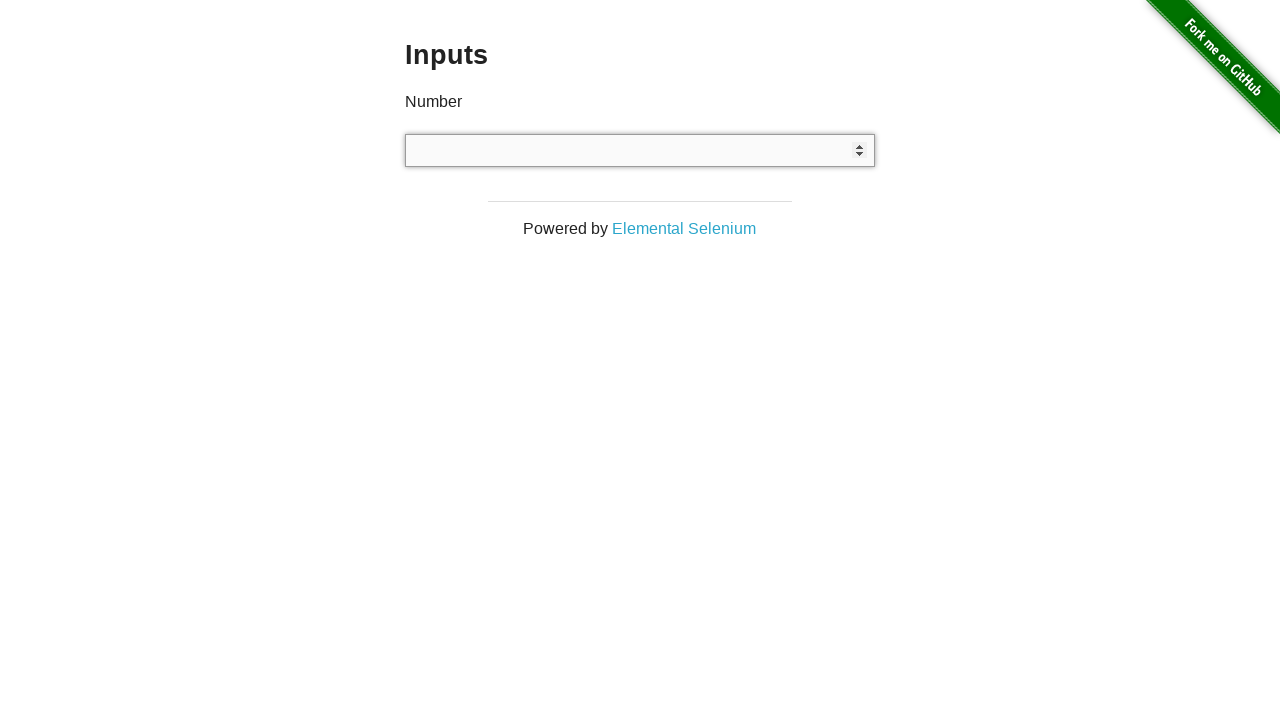

Verified that the input field remains empty after attempting Control+V
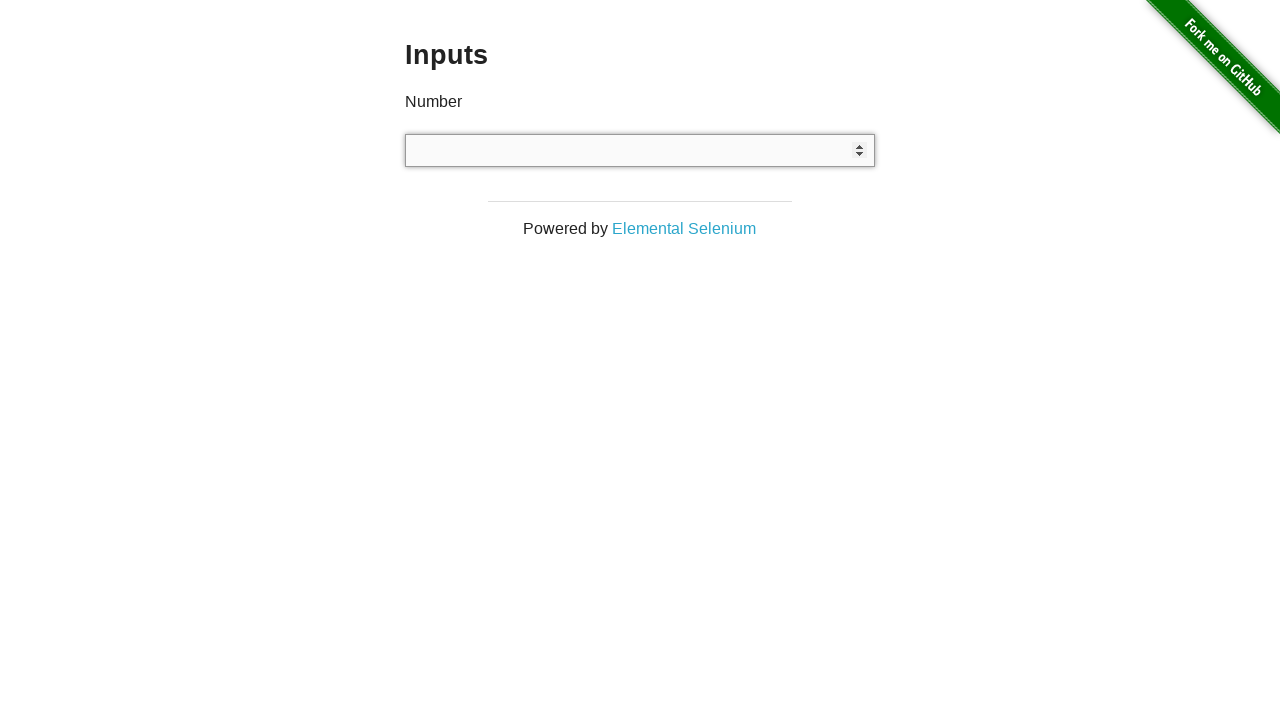

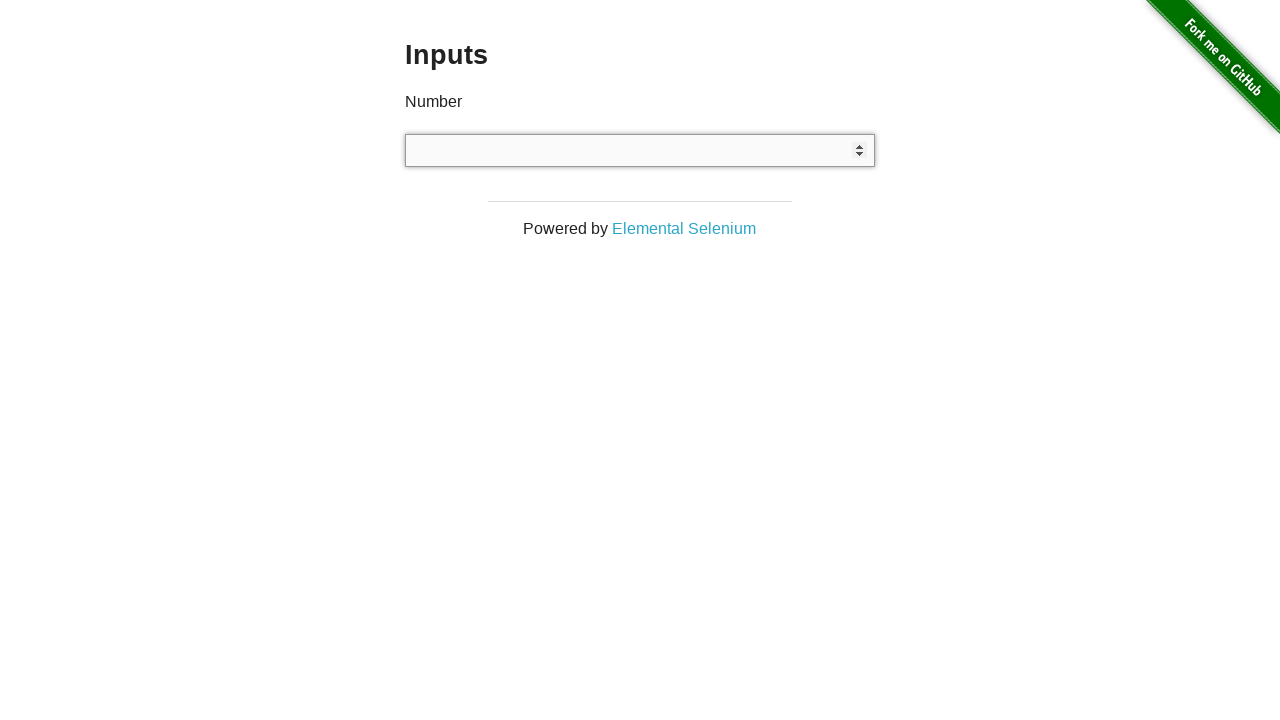